Tests alert handling functionality by opening a simple alert, reading its text, and accepting it

Starting URL: https://training-support.net/webelements/alerts

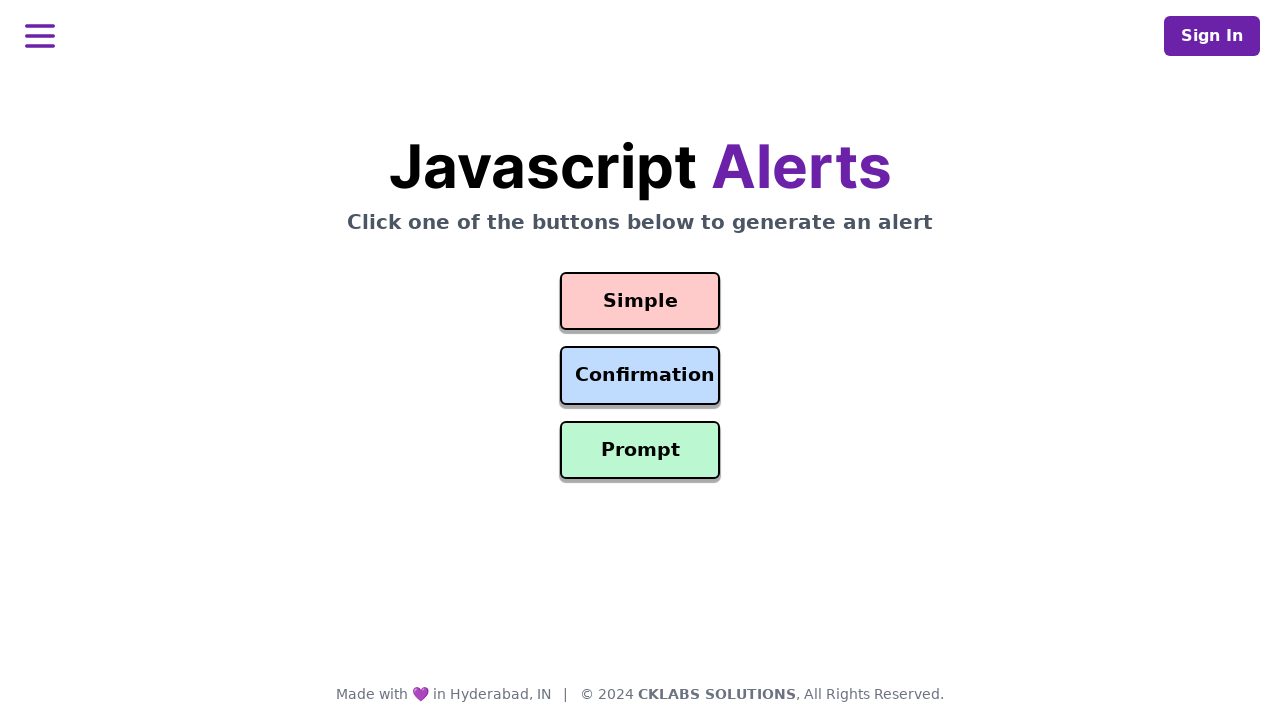

Clicked button to open simple alert at (640, 301) on #simple
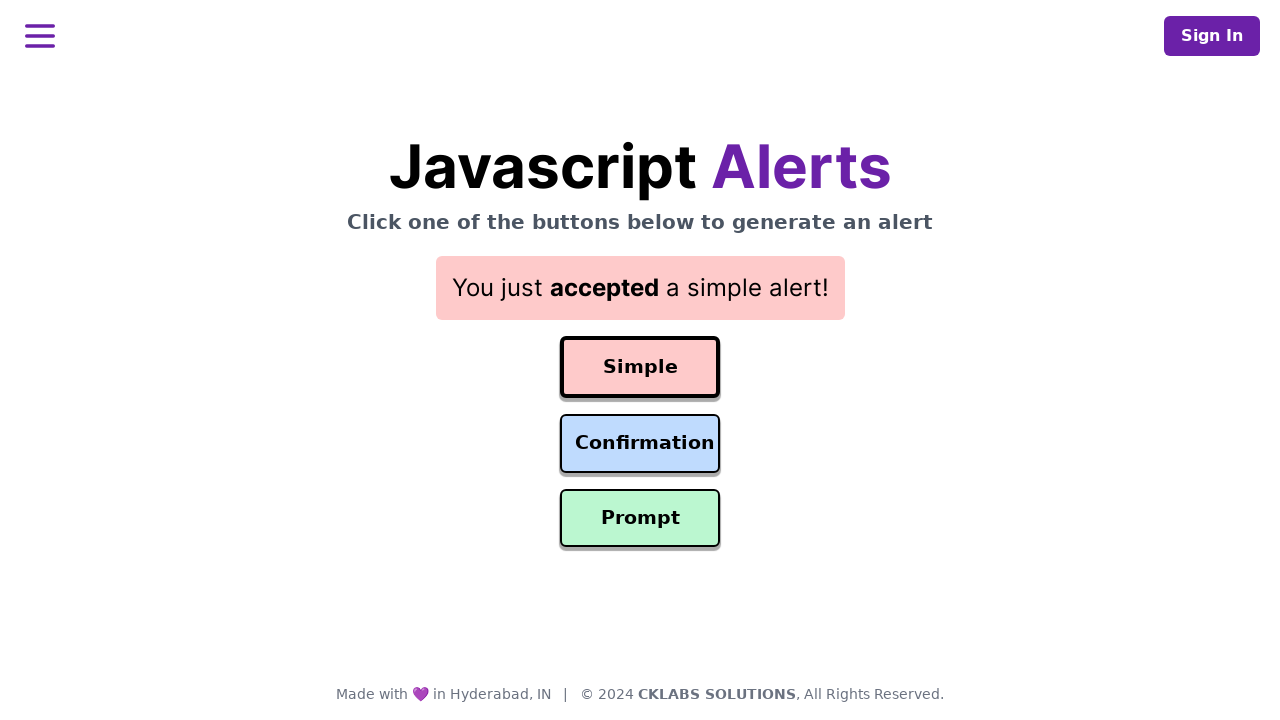

Set up dialog handler to accept alerts
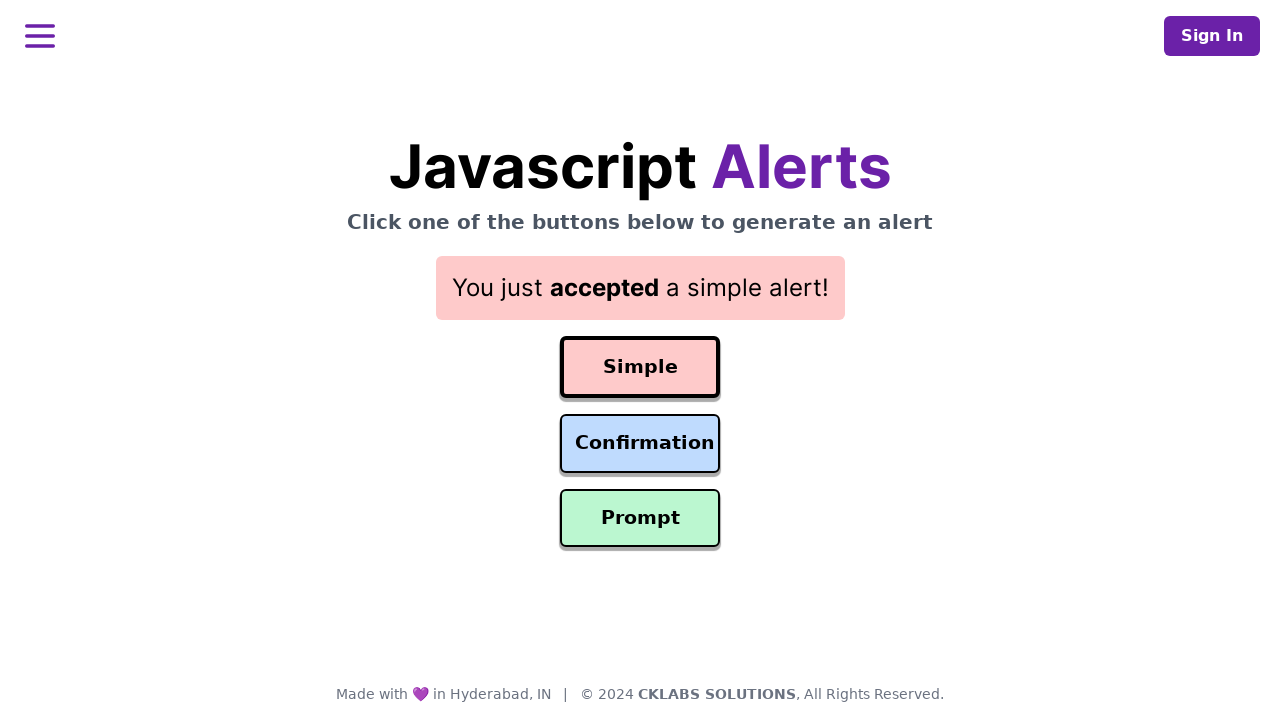

Clicked button to trigger alert again at (640, 367) on #simple
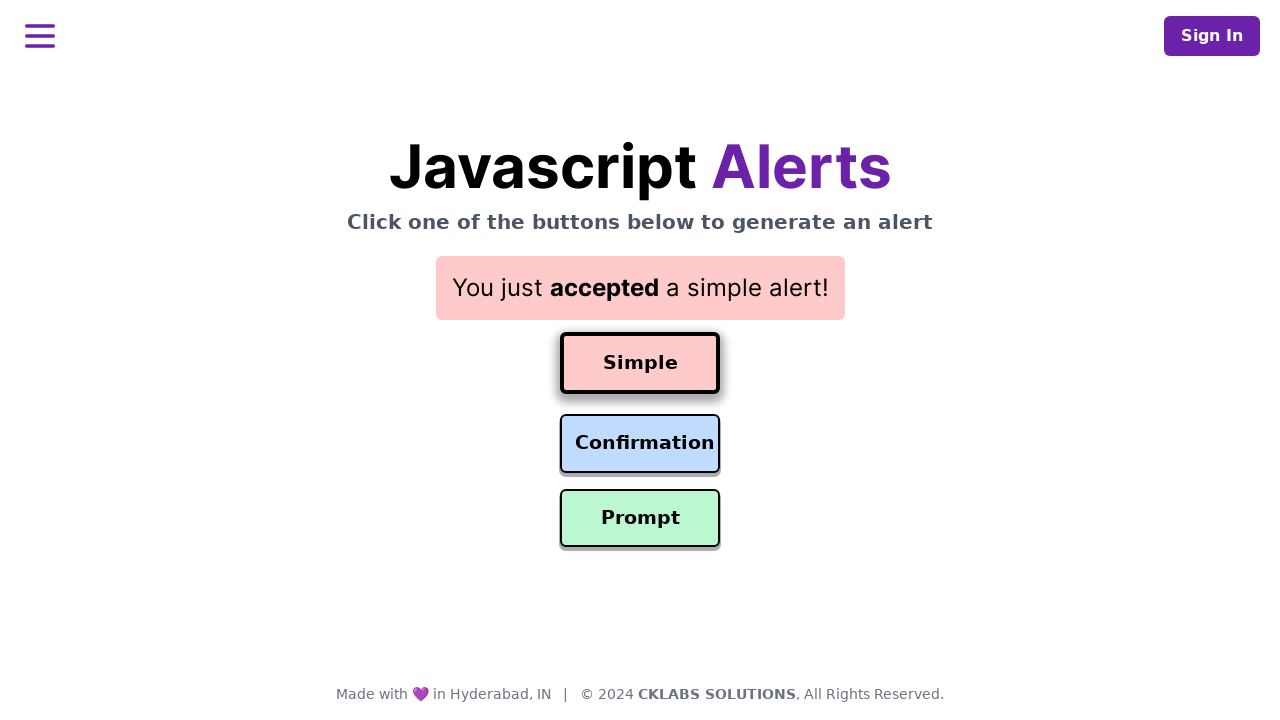

Alert was accepted and result message appeared
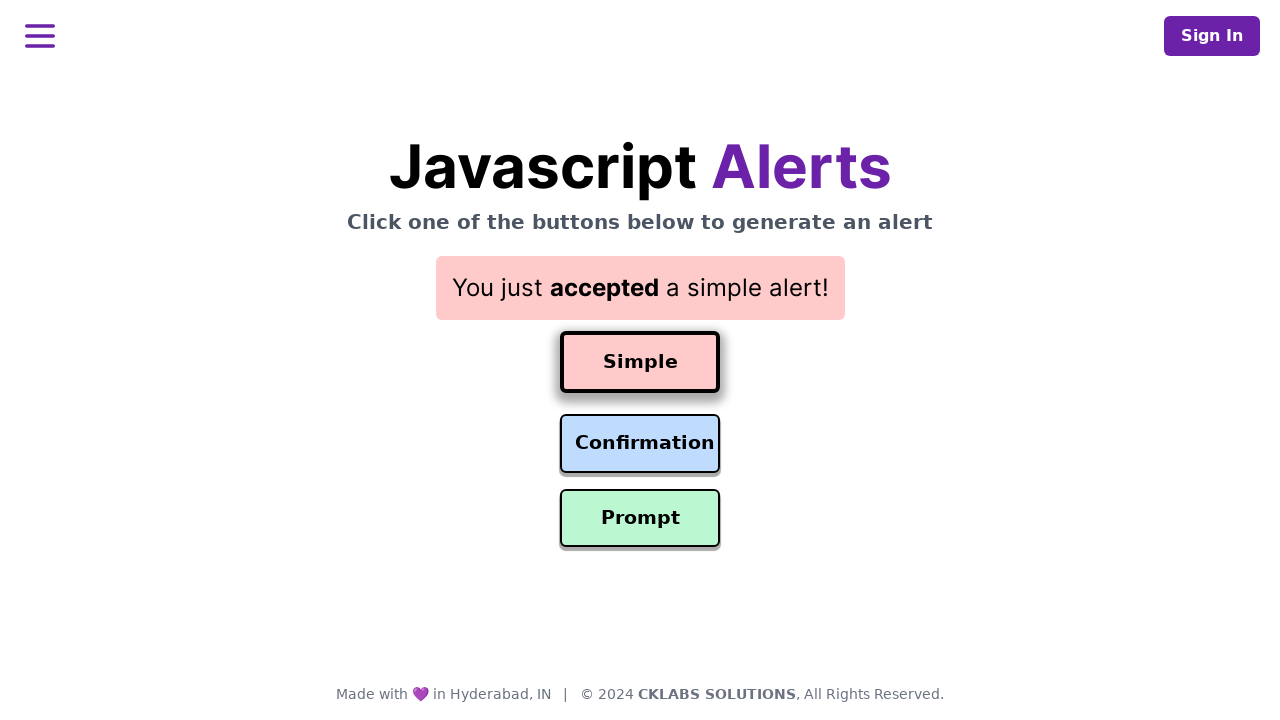

Retrieved result message text: 'You just accepted a simple alert!'
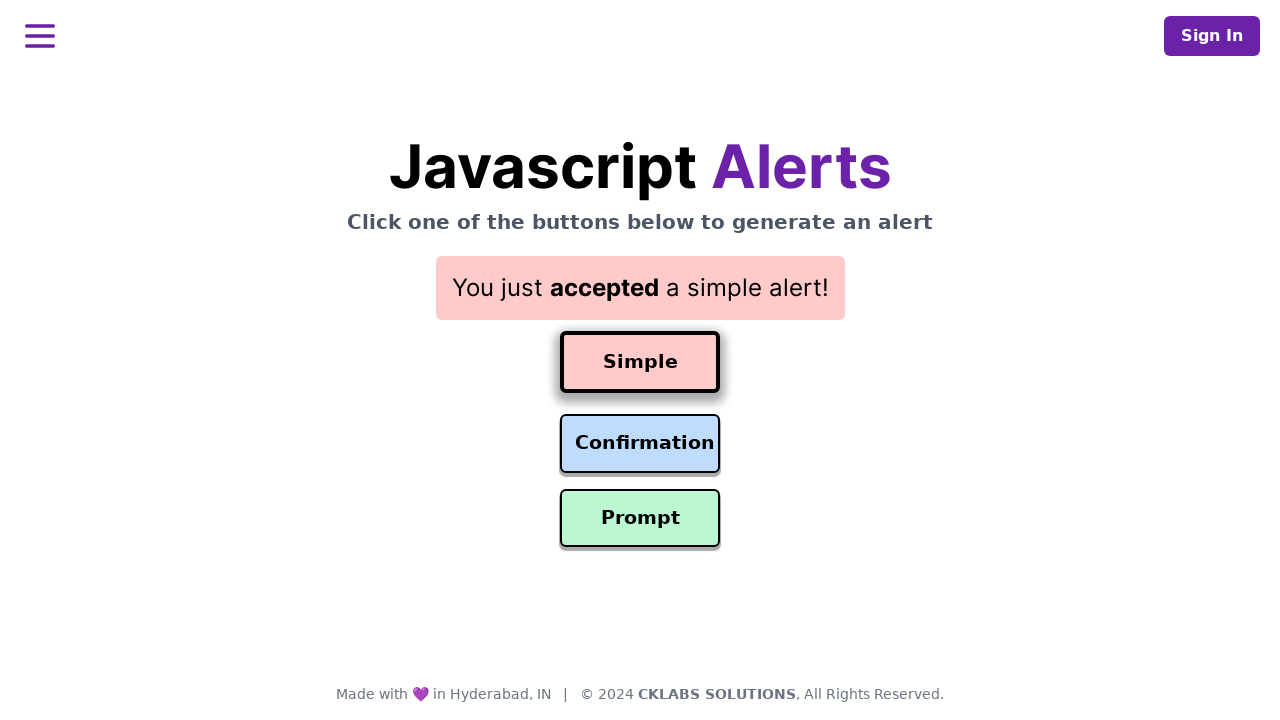

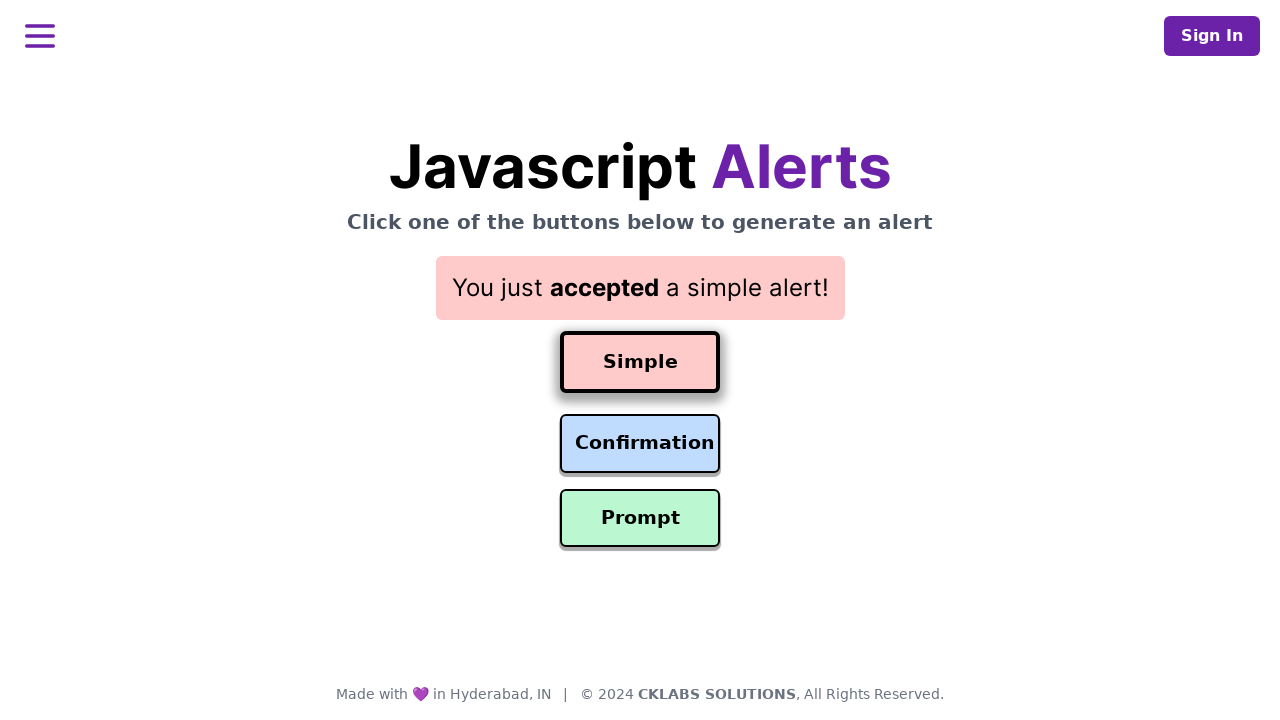